Tests a form submission by filling in name, email, and address fields, then submitting and verifying the displayed output

Starting URL: https://demoqa.com/text-box

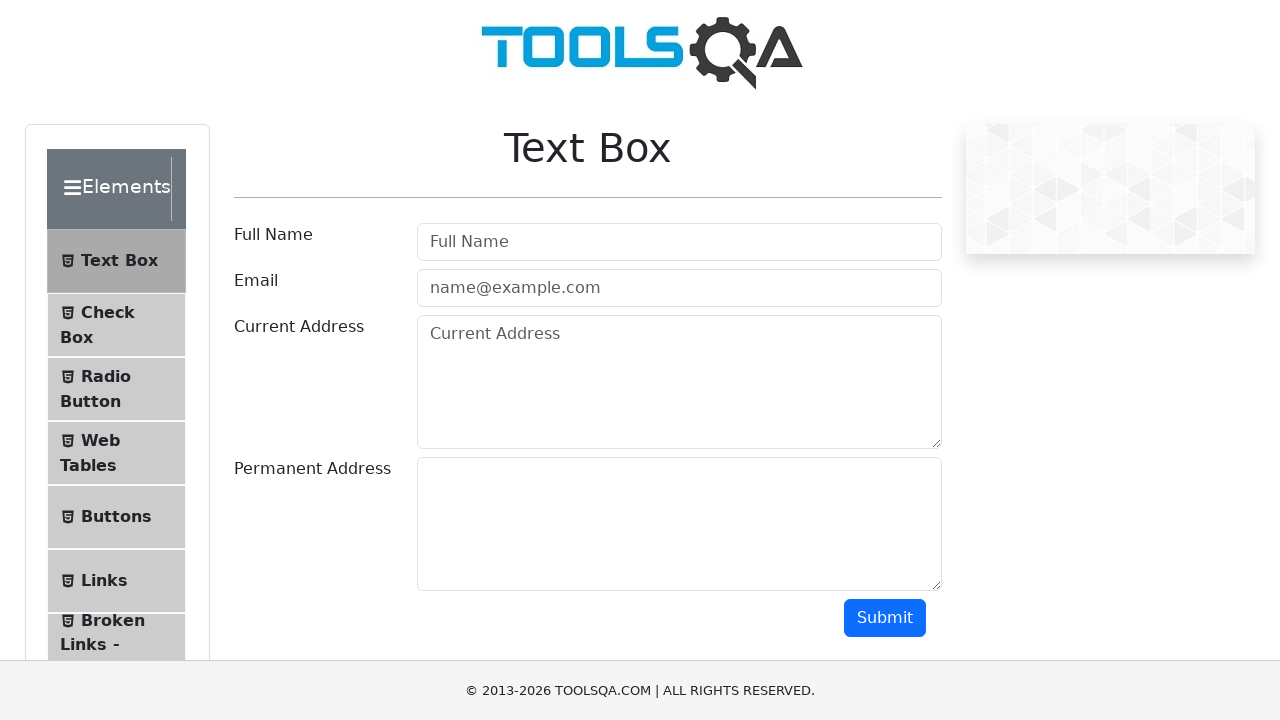

Filled name field with 'Automation' on #userName
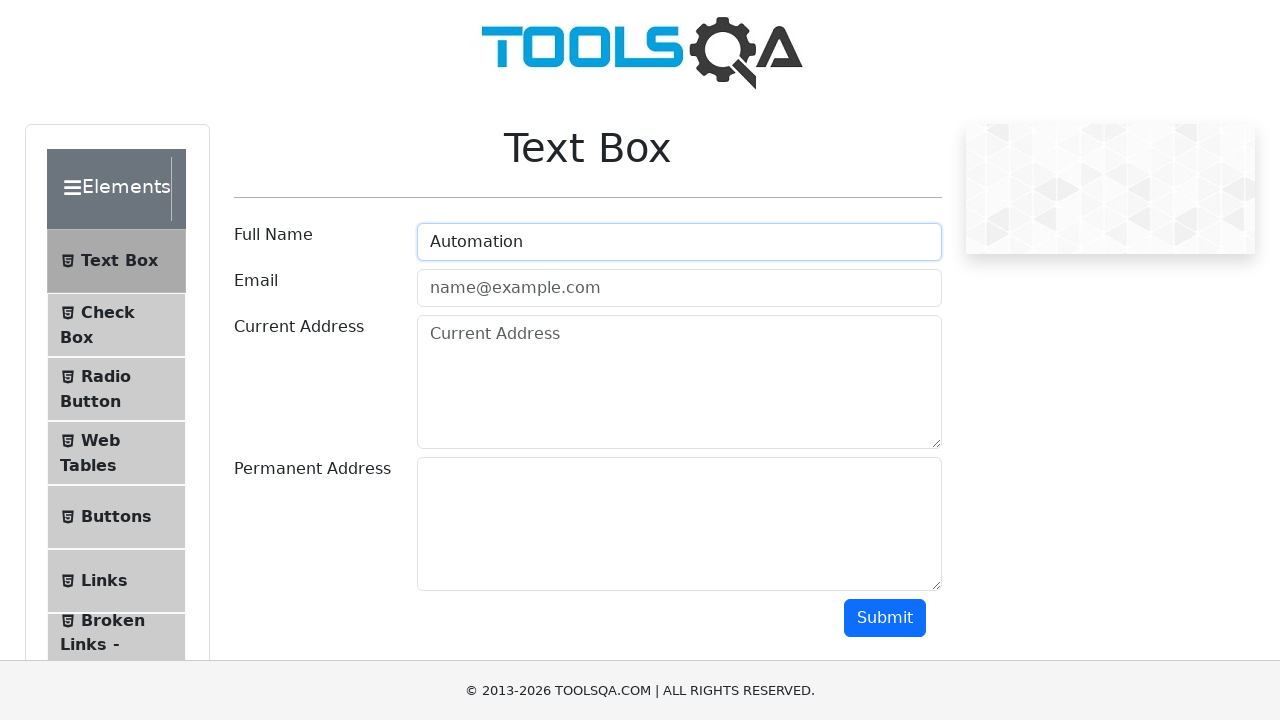

Filled email field with 'Testing@gmail.com' on #userEmail
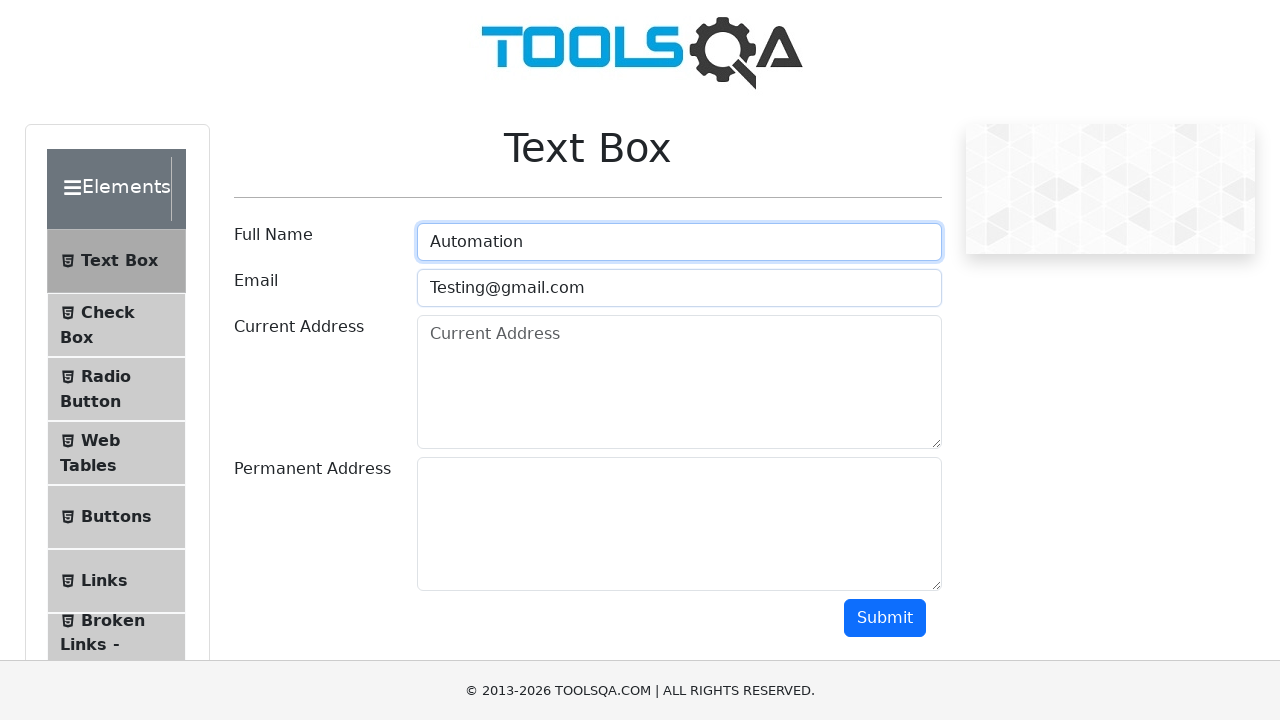

Filled current address field with 'Testing Current Address' on #currentAddress
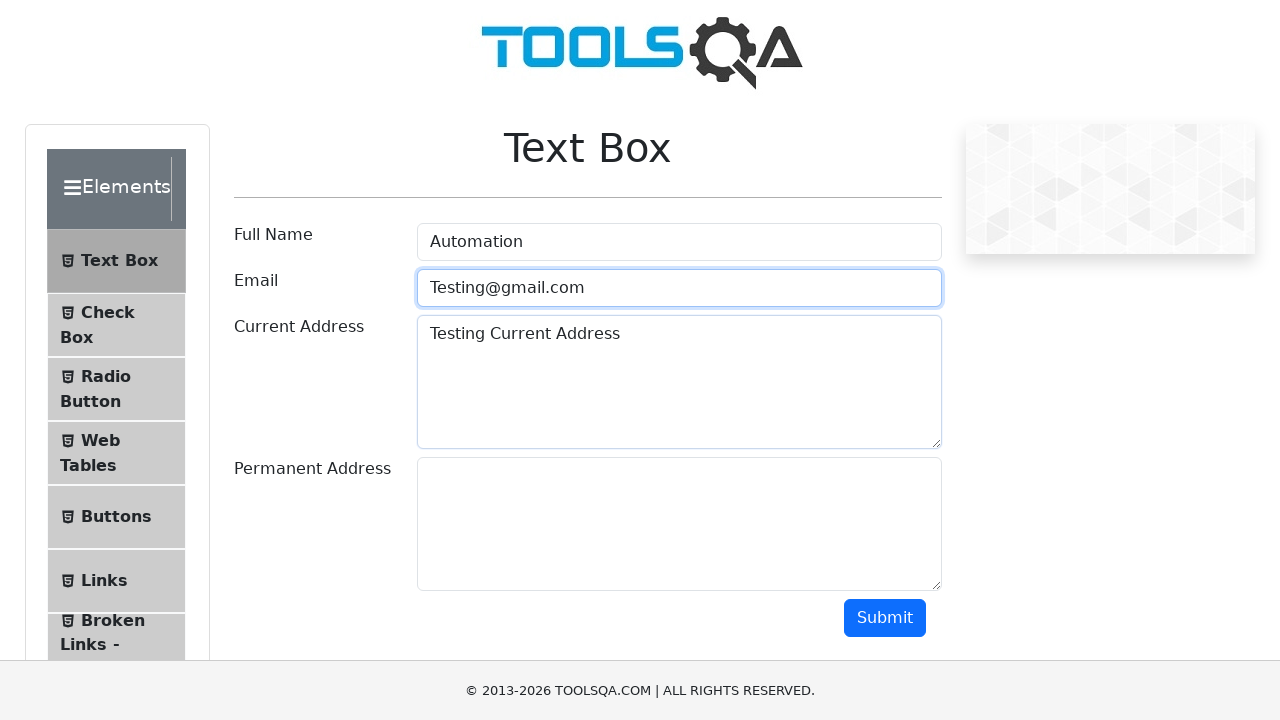

Filled permanent address field with 'Testing Permanent Address' on #permanentAddress
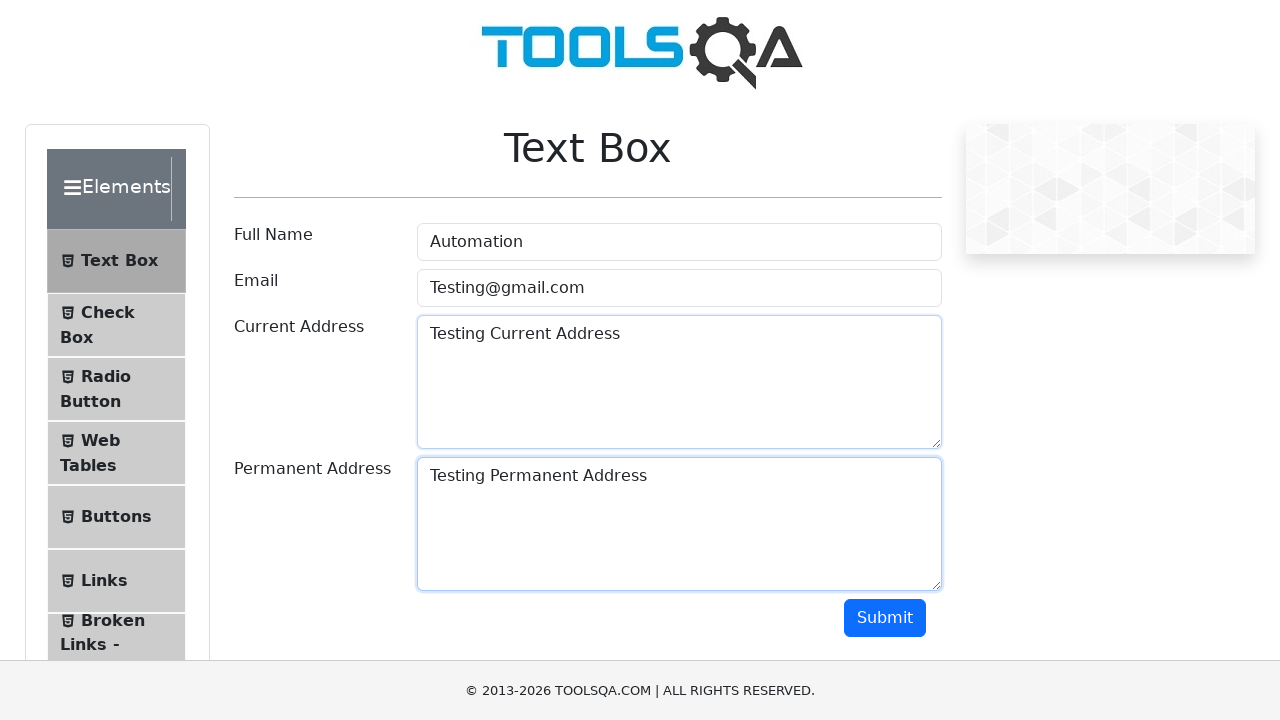

Clicked submit button to submit the form at (885, 618) on #submit
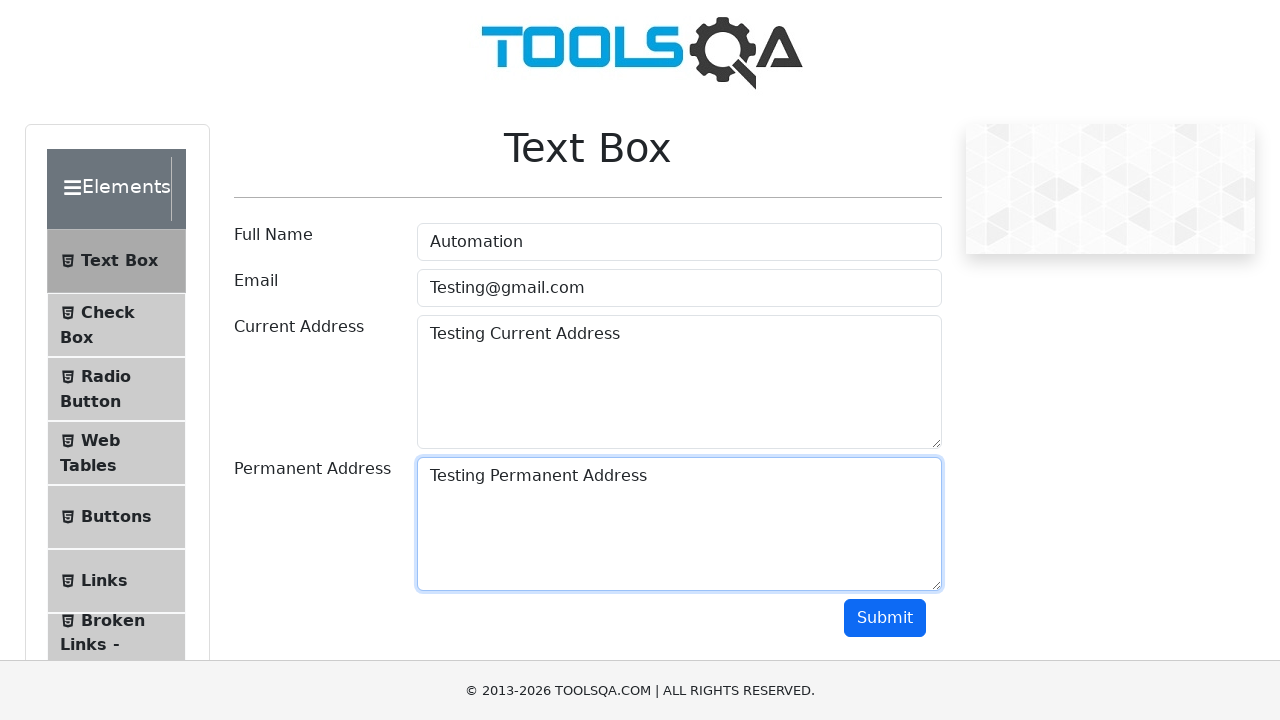

Form submission results loaded, name field is visible
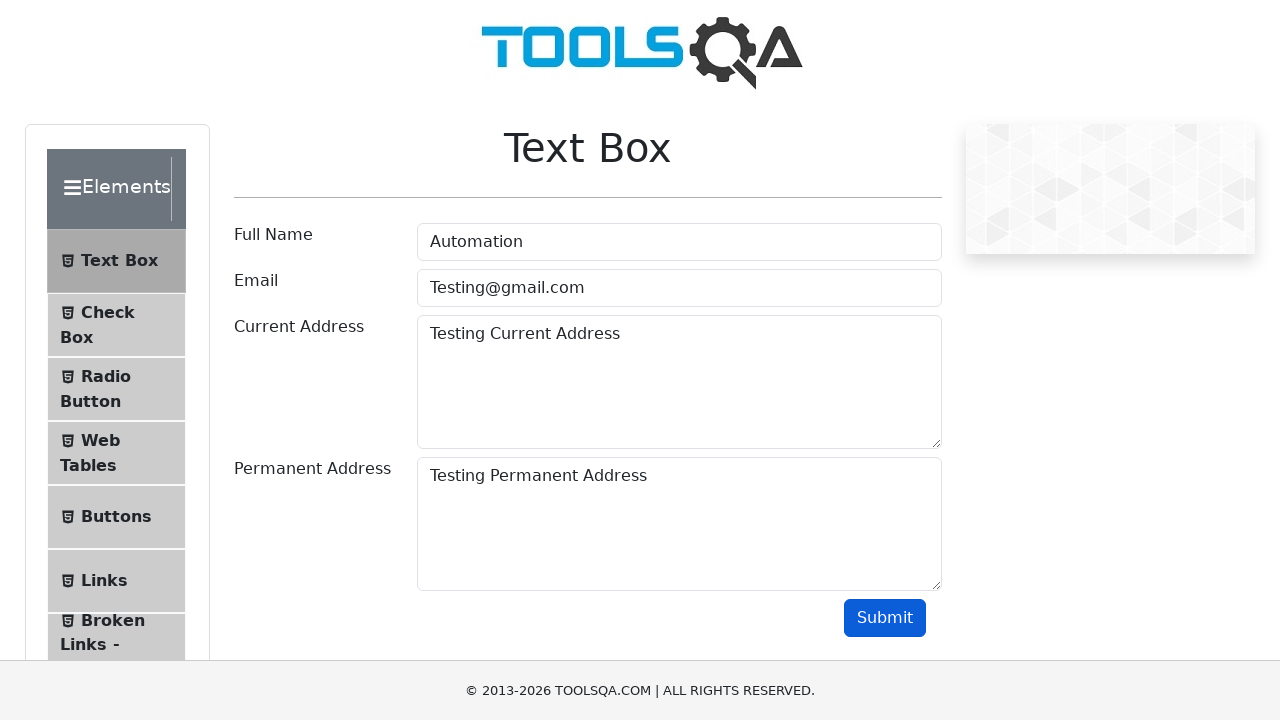

Verified name 'Automation' is displayed in output
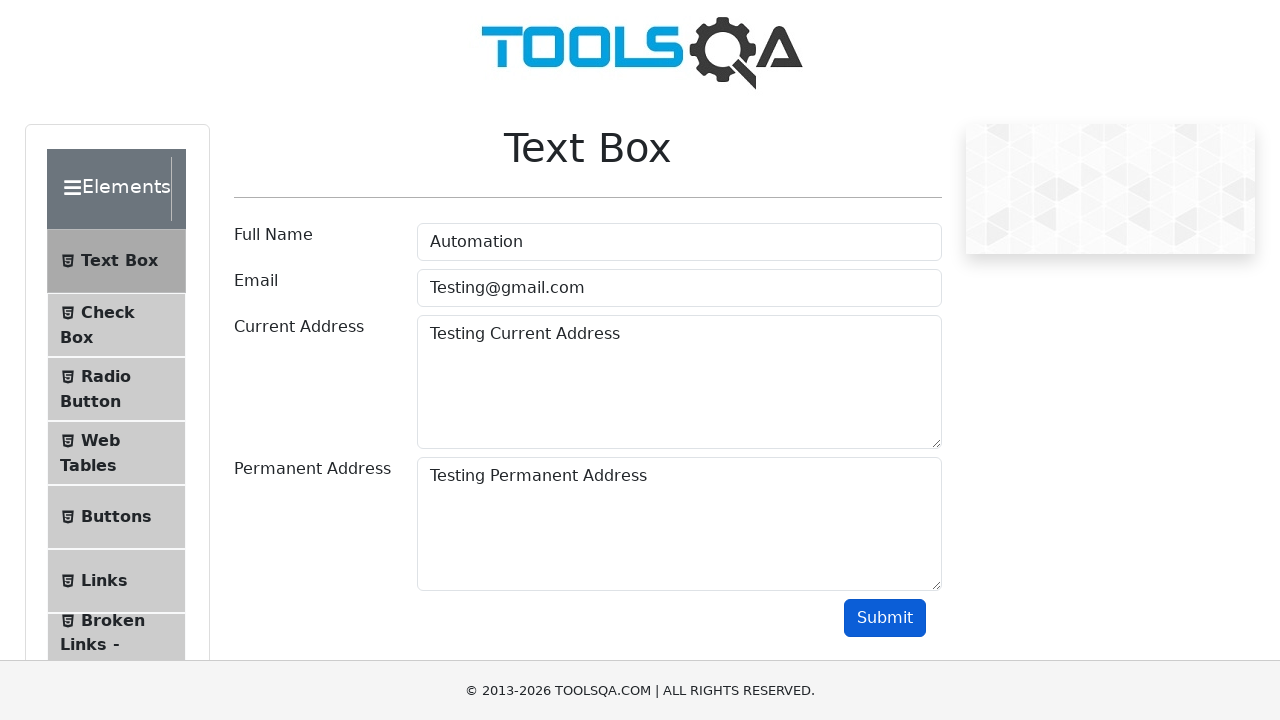

Verified email 'Testing@gmail.com' is displayed in output
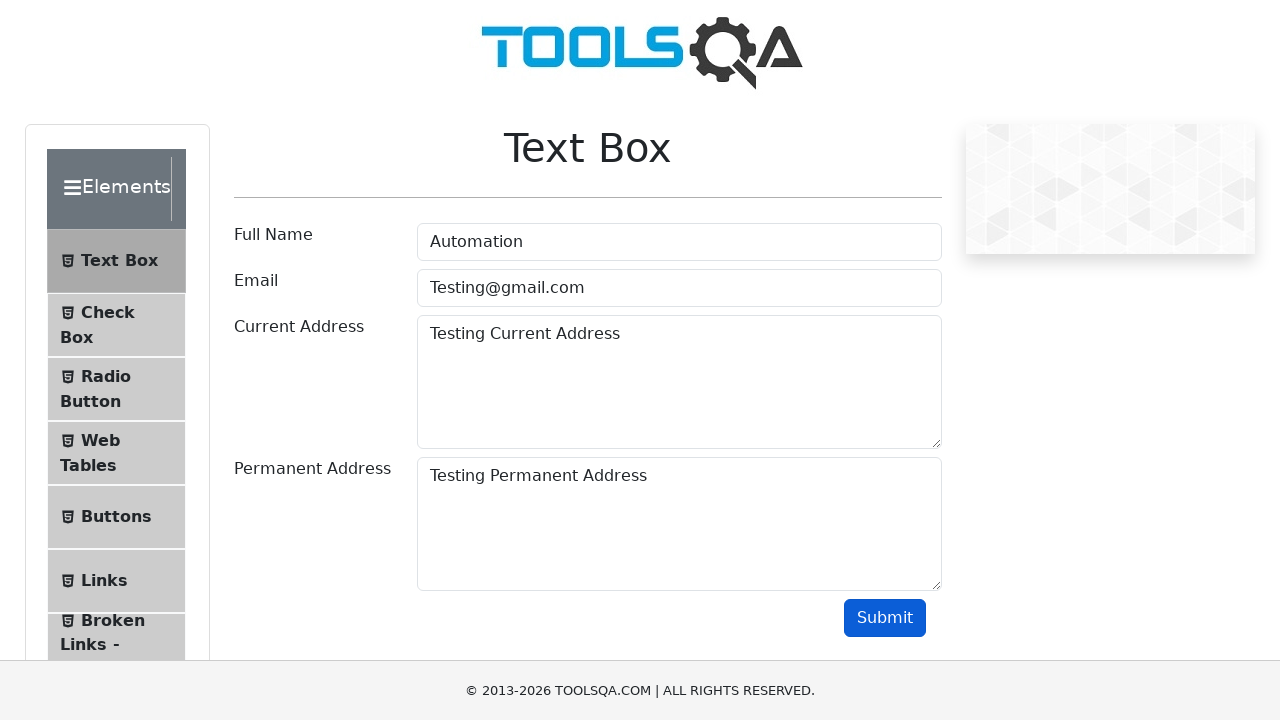

Verified current address 'Testing Current Address' is displayed in output
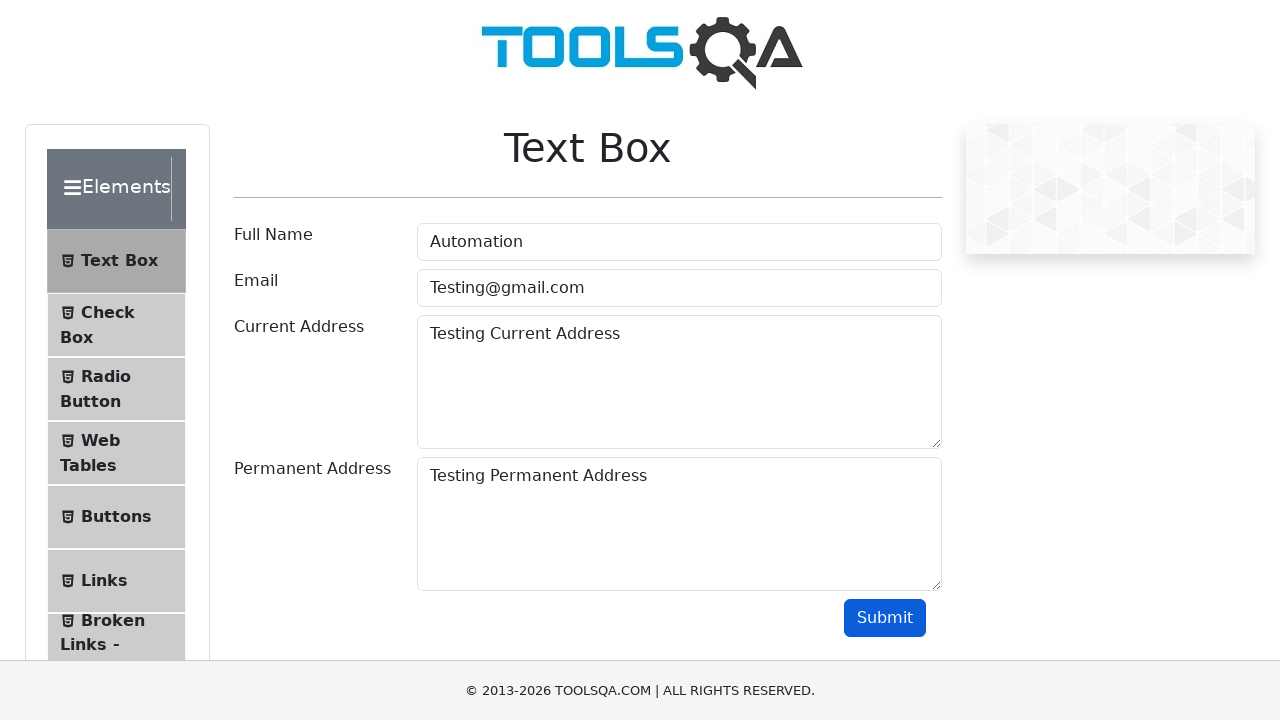

Verified permanent address 'Testing Permanent Address' is displayed in output
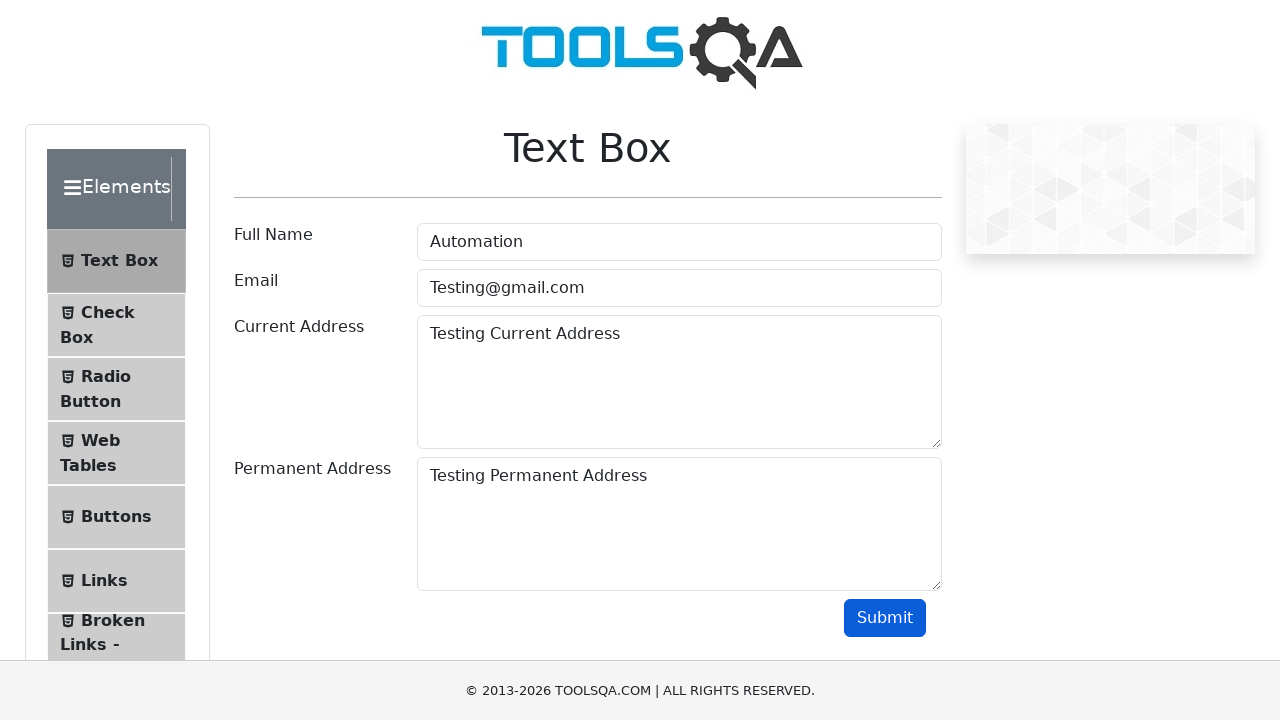

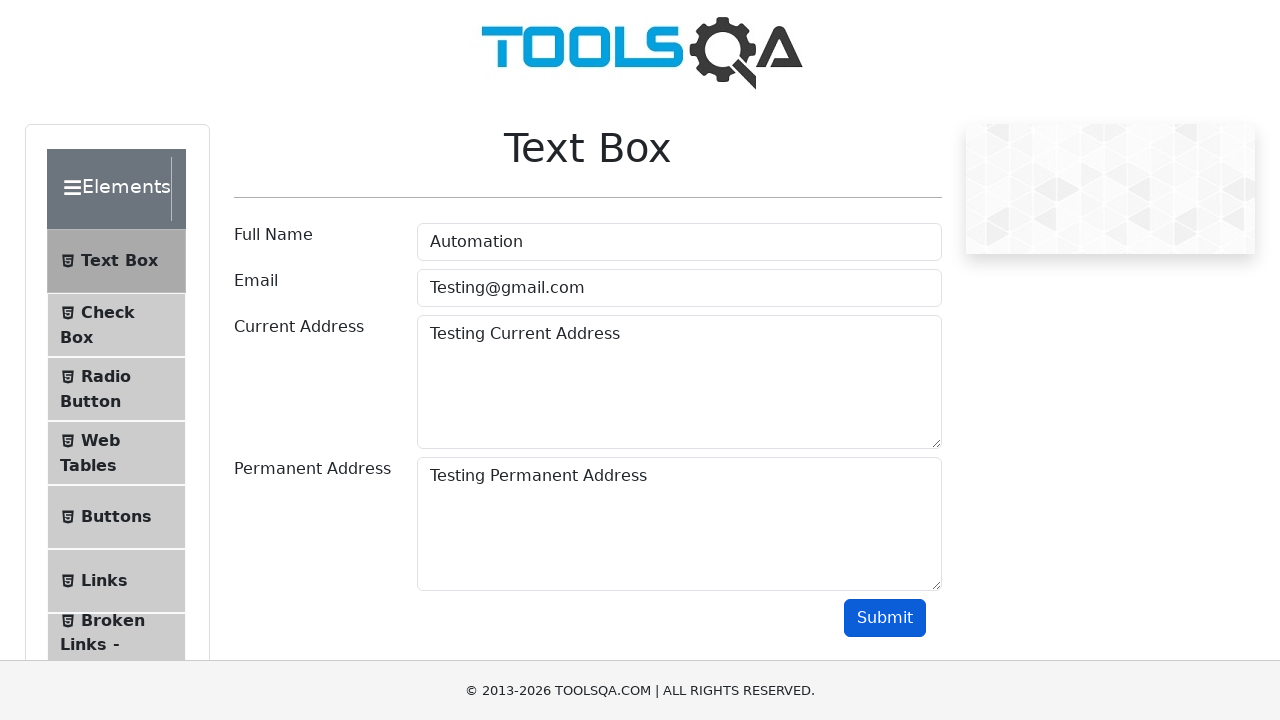